Navigates to a stock's historical data page on Minkabu and clicks through pagination to load multiple pages of stock data.

Starting URL: https://minkabu.jp/stock/7203/daily_bar

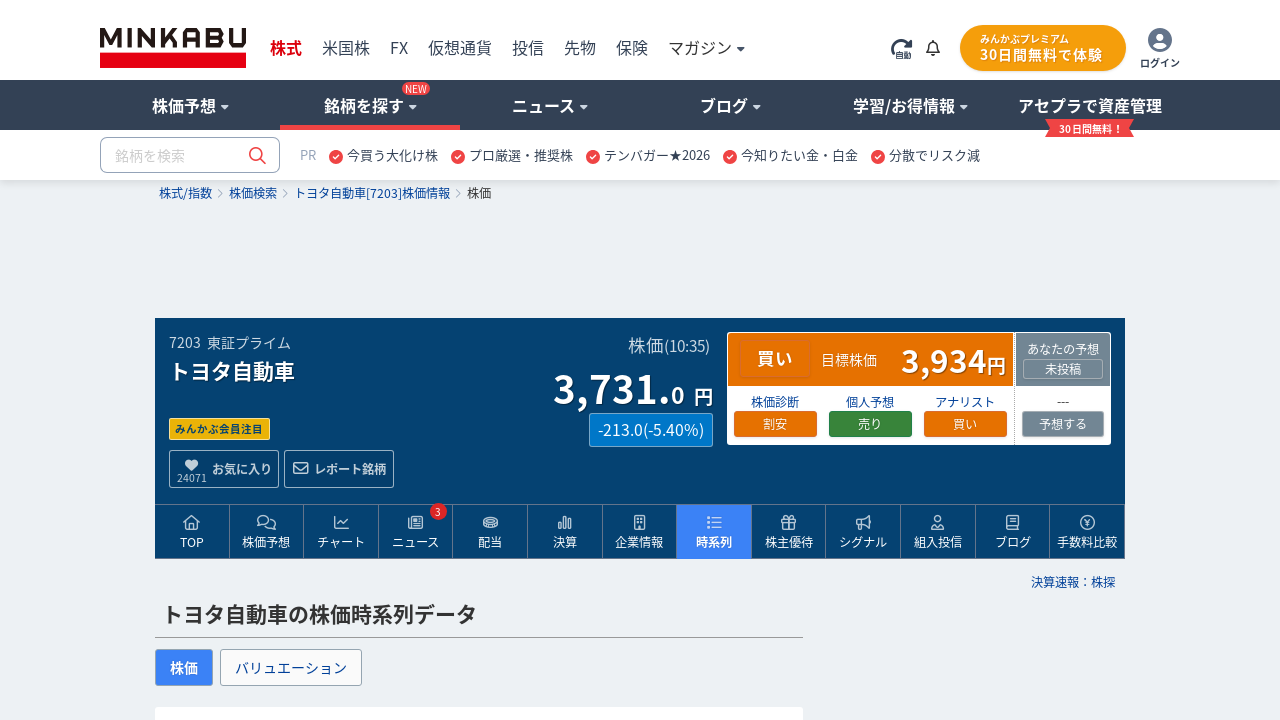

Stock data table loaded on Minkabu historical data page
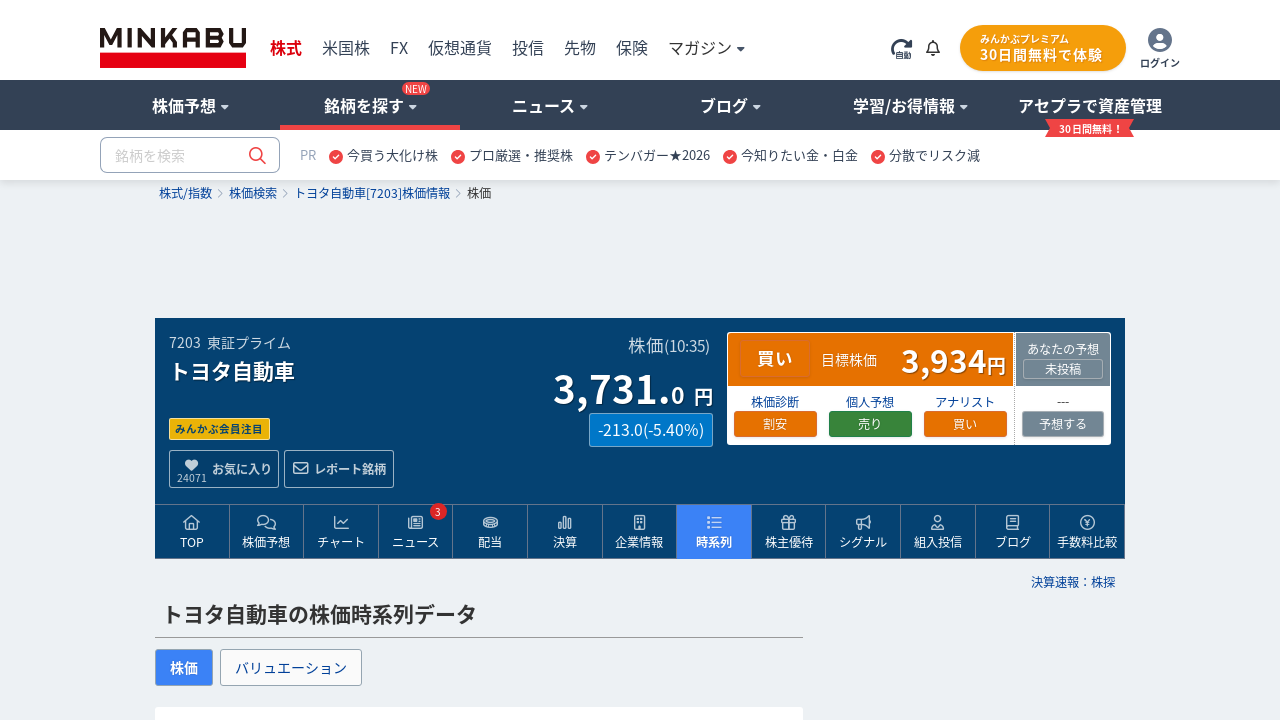

Table rows are now present in the stock data table
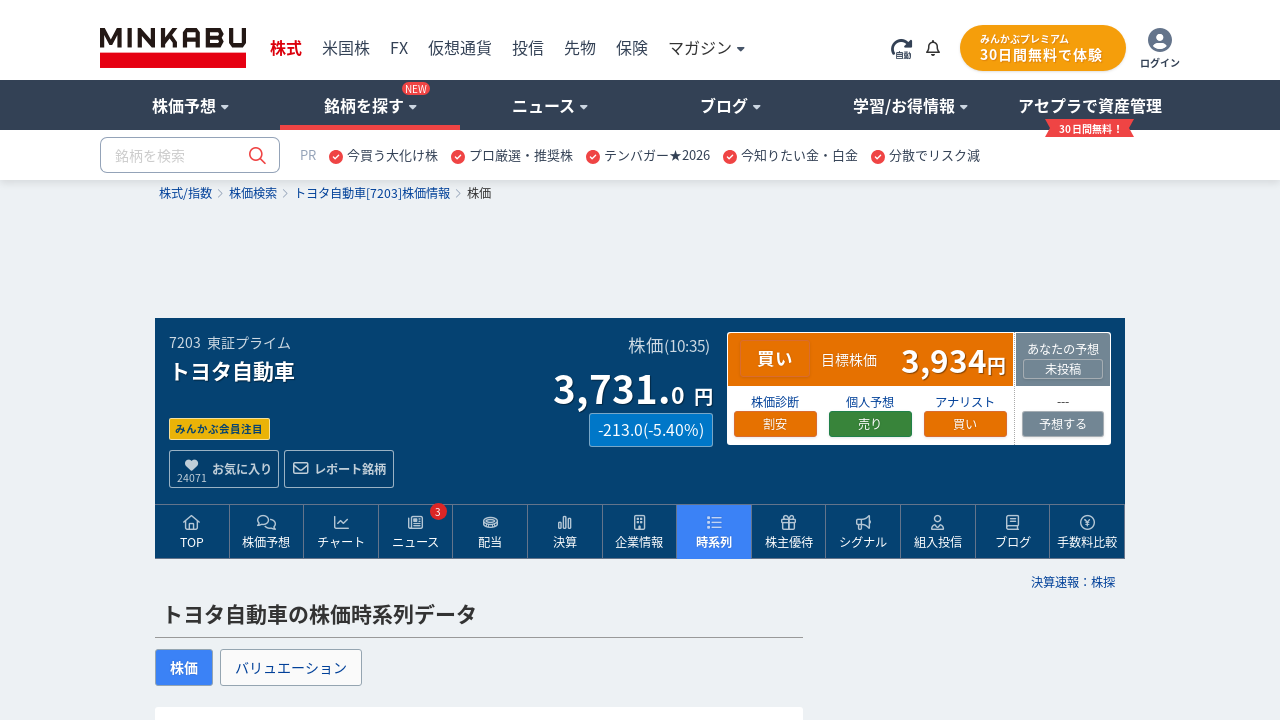

Clicked next page button to navigate to second page of stock data
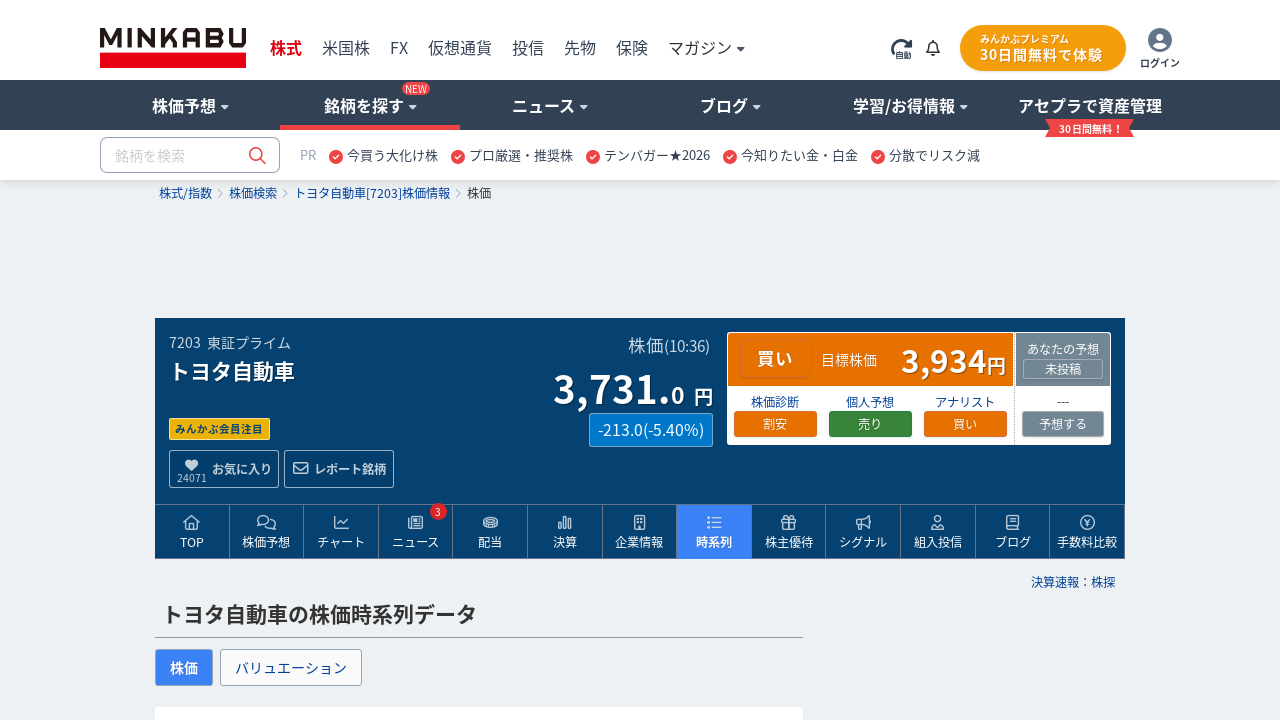

Waited 1 second for page transition
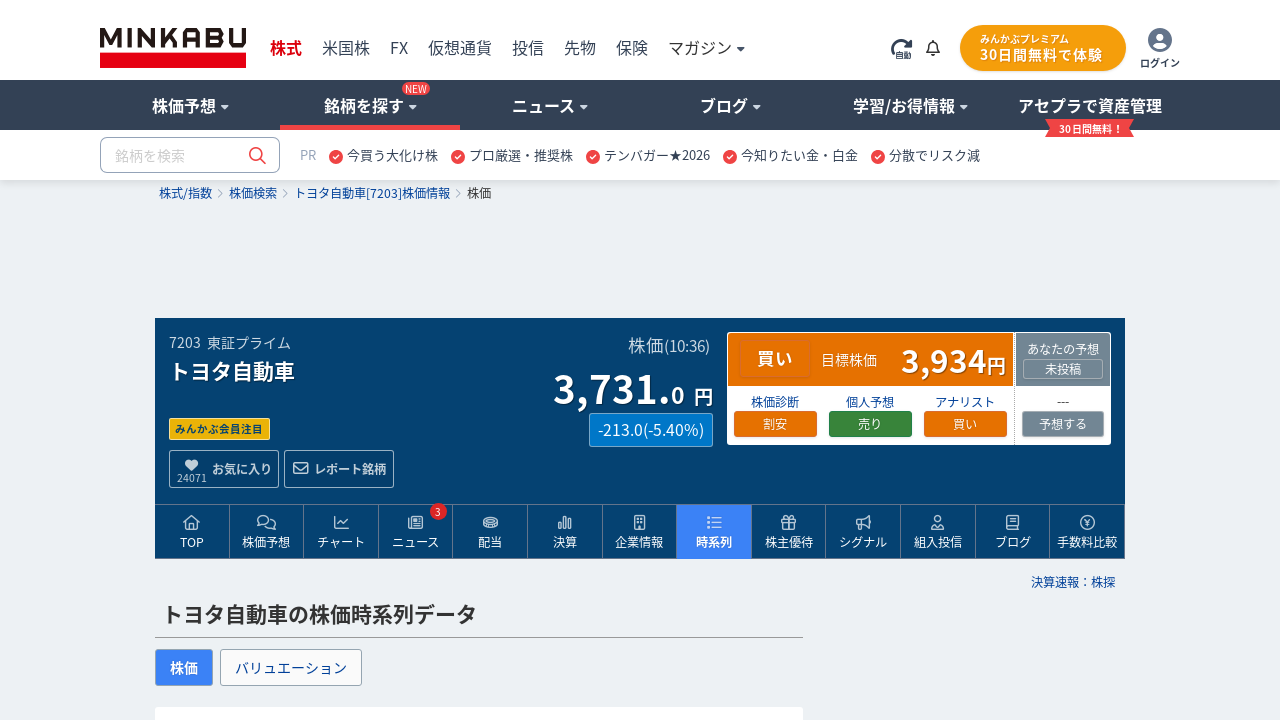

Table rows reloaded after pagination to second page
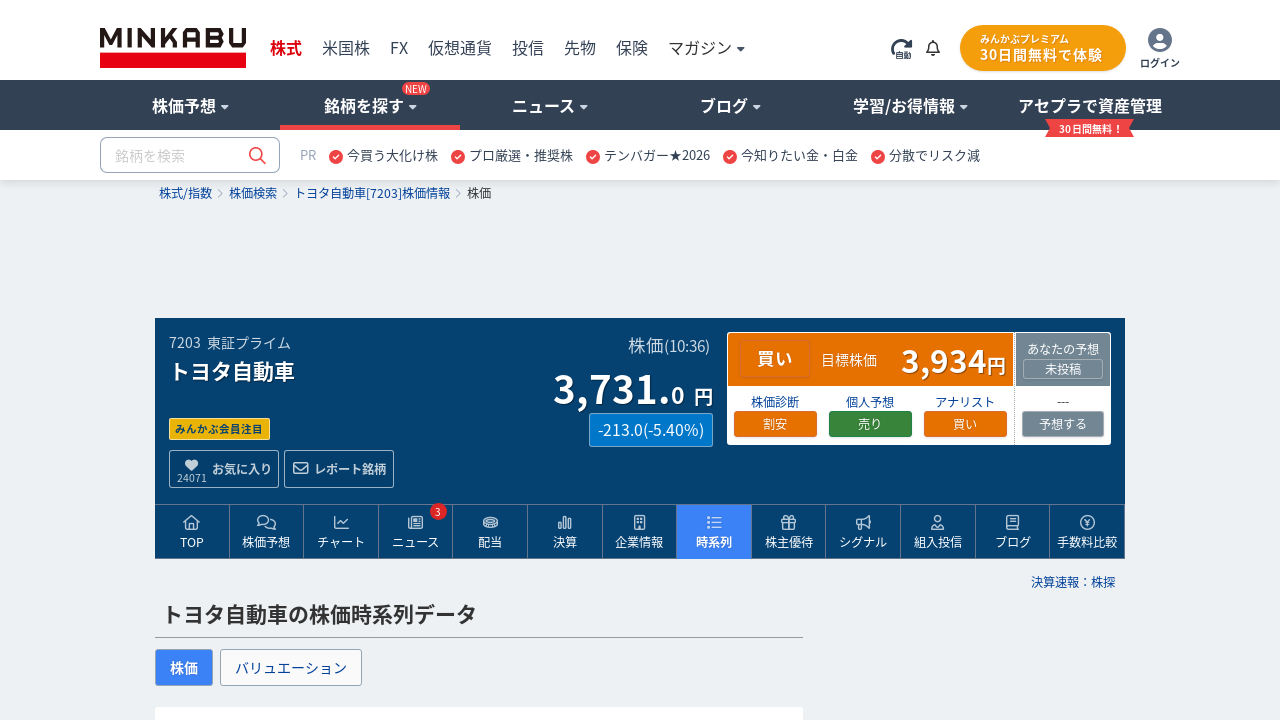

Clicked next page button to navigate to third page of stock data
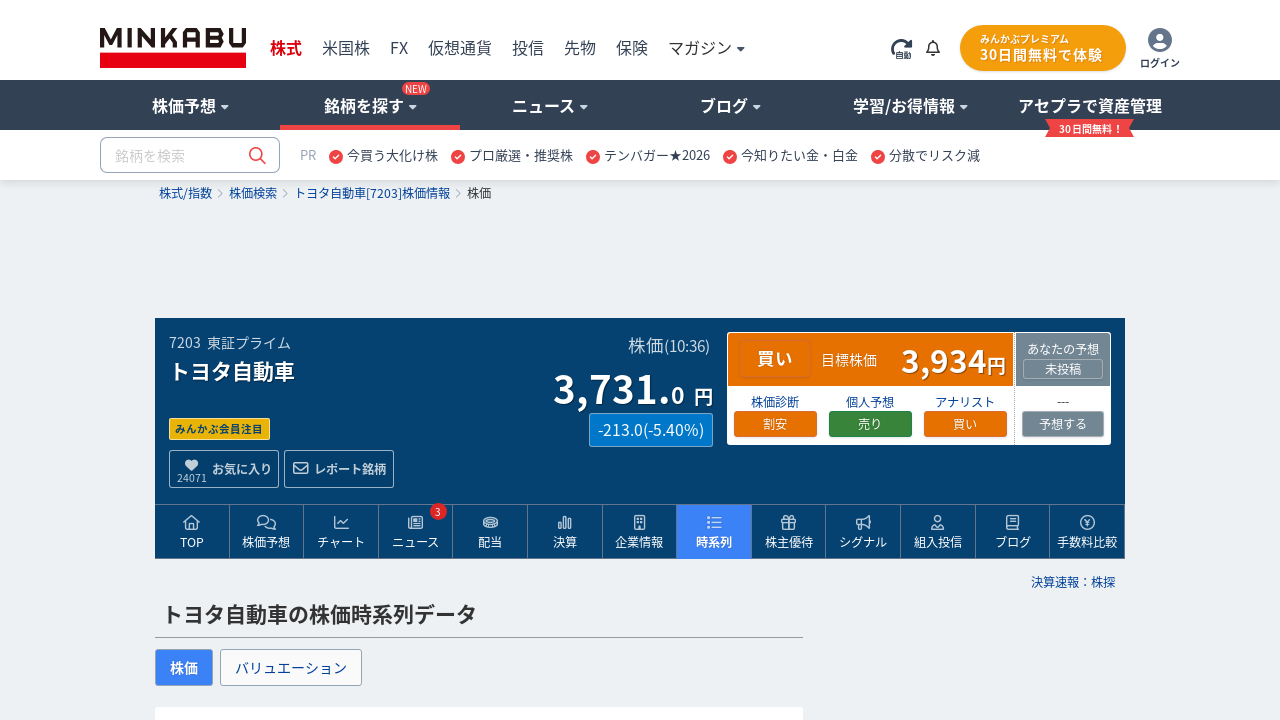

Waited 1 second for page transition
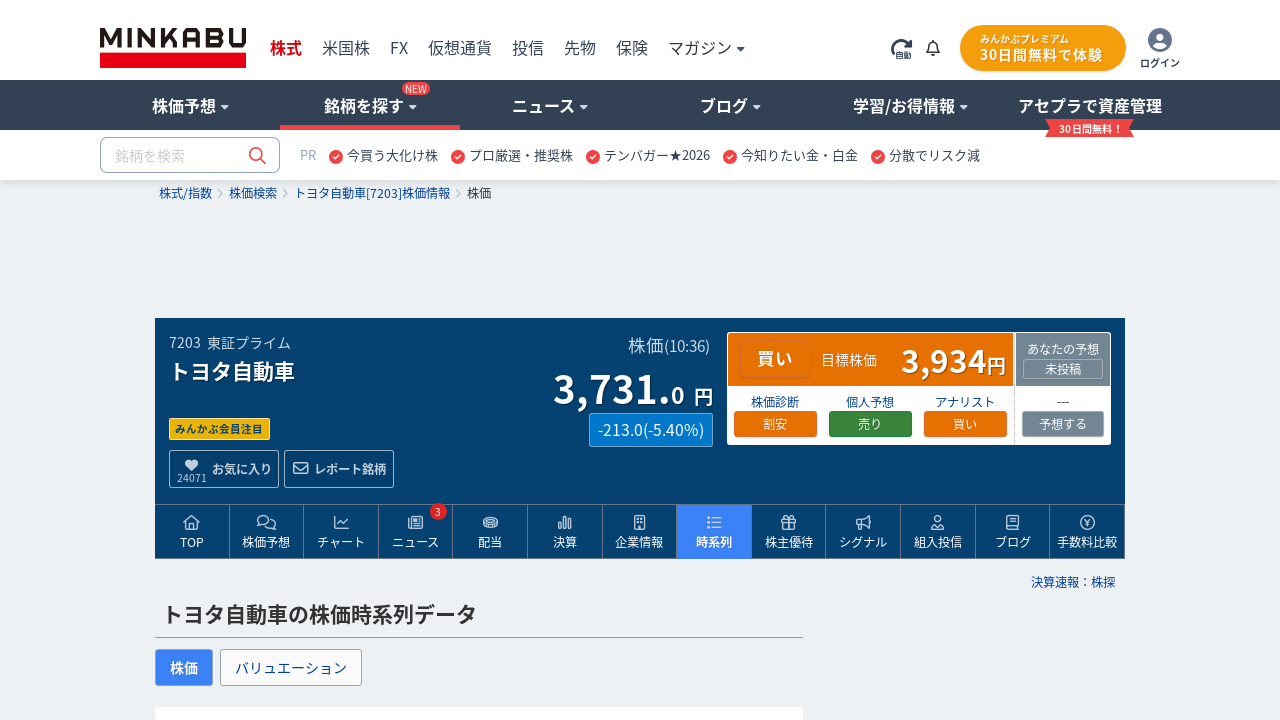

Table rows reloaded after pagination to third page
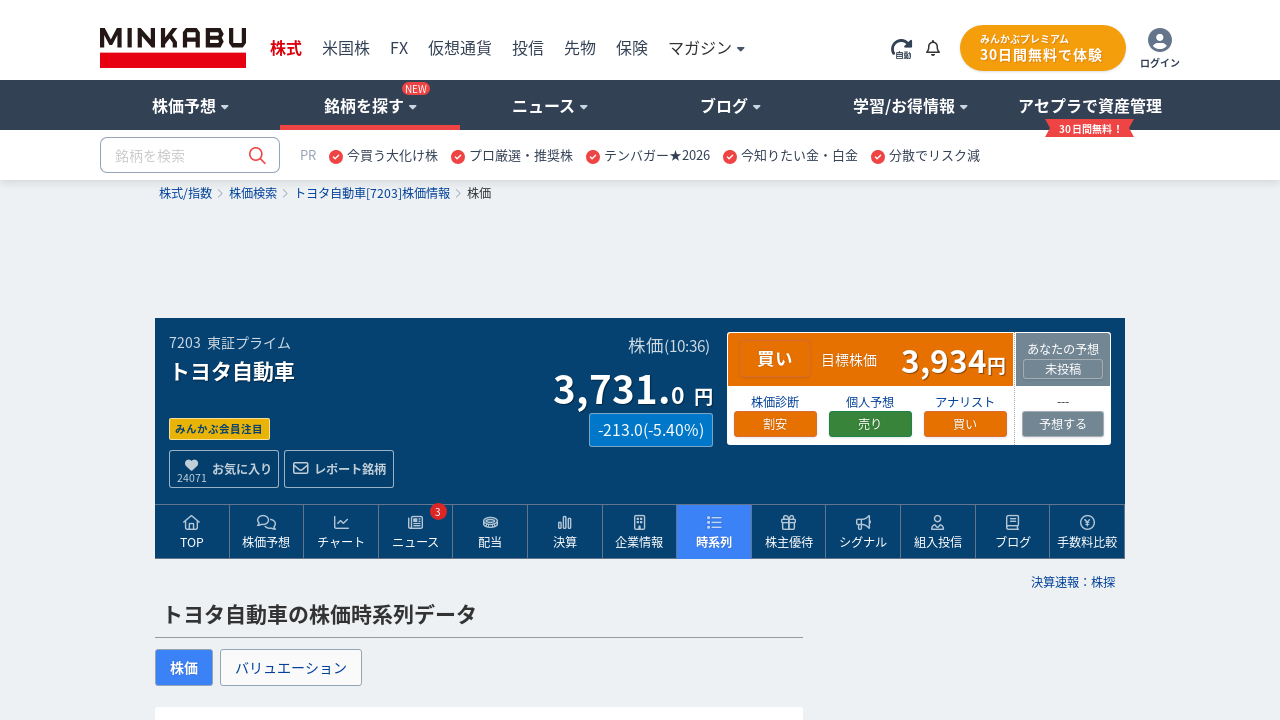

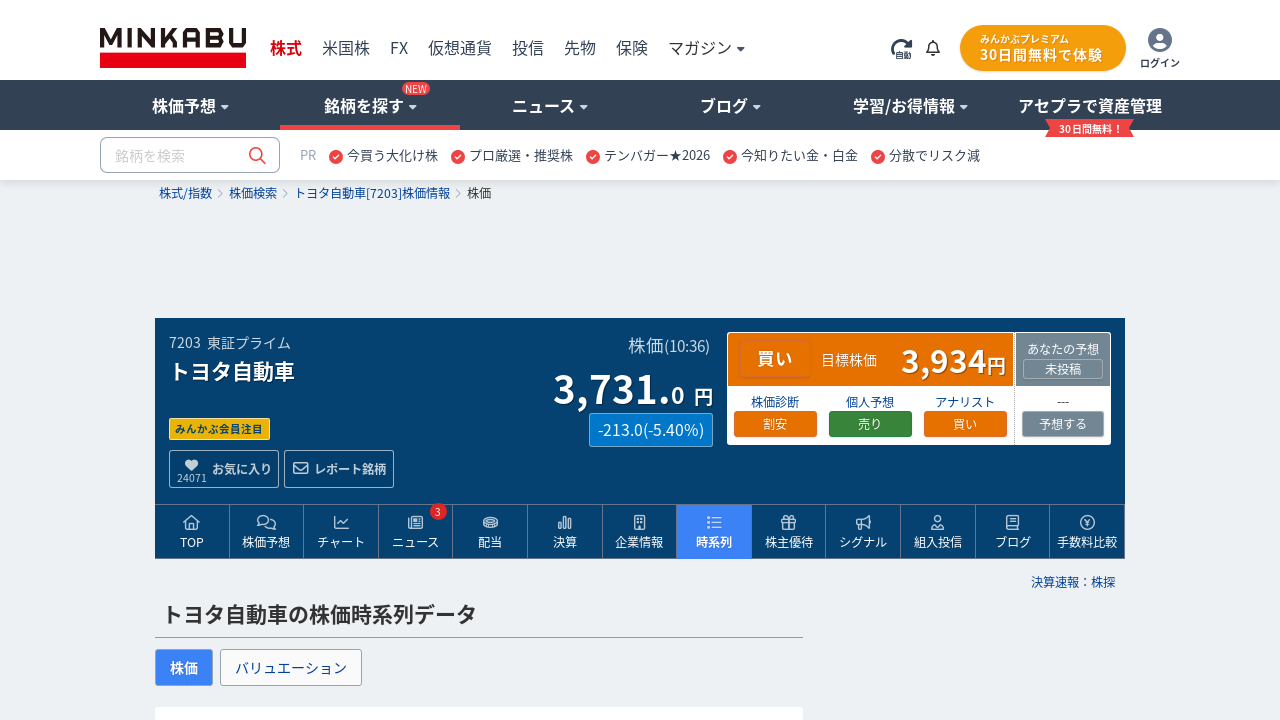